Tests right-click button functionality by performing a context click action

Starting URL: https://demoqa.com/buttons

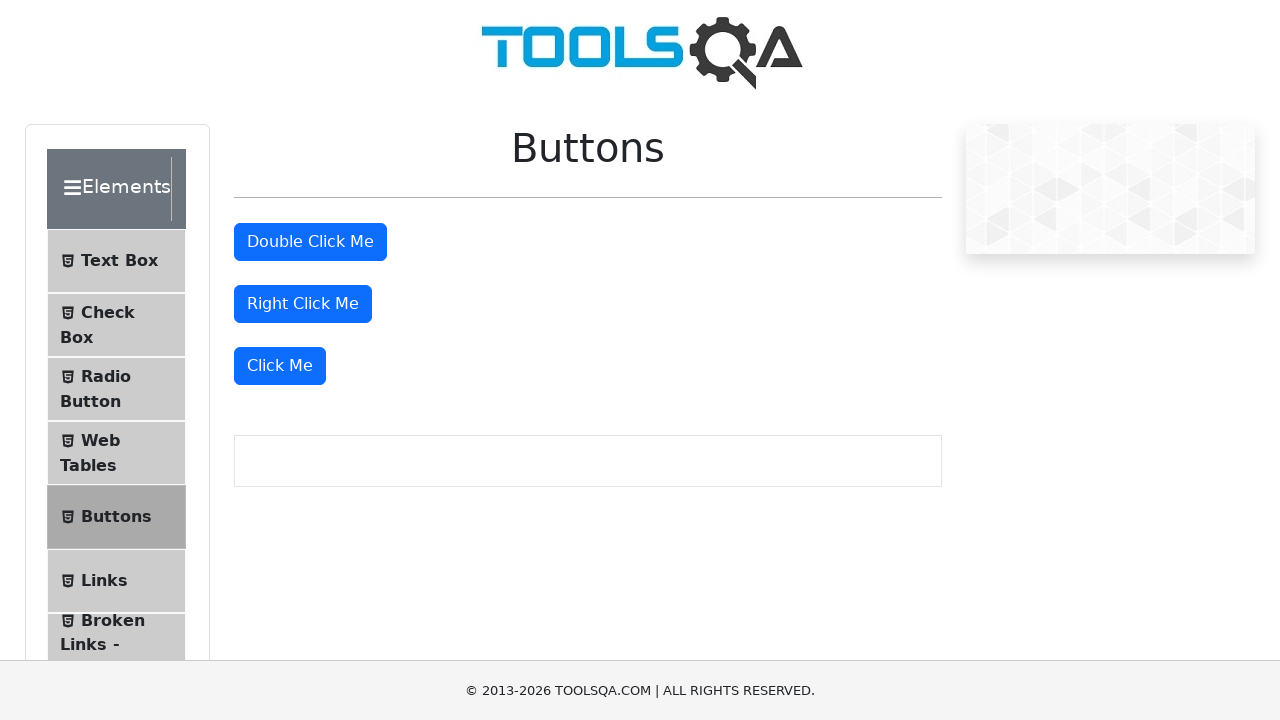

Navigated to https://demoqa.com/buttons
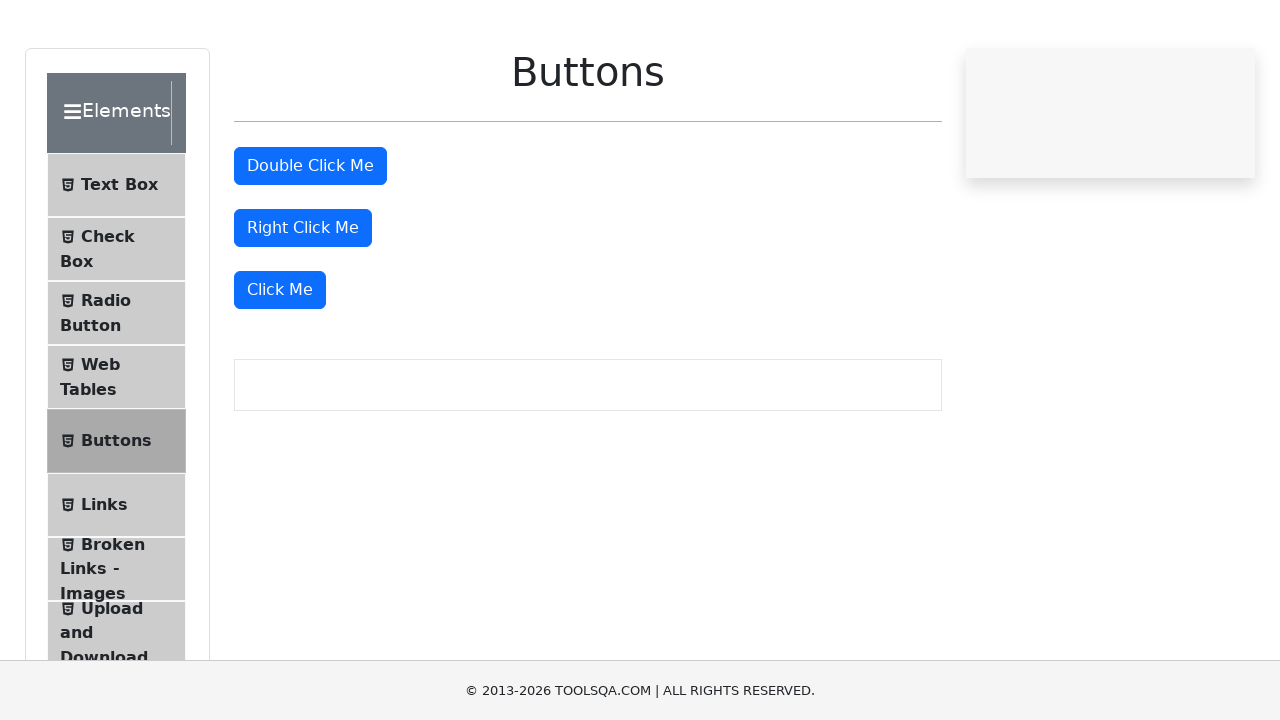

Performed right-click on the right-click button at (303, 304) on #rightClickBtn
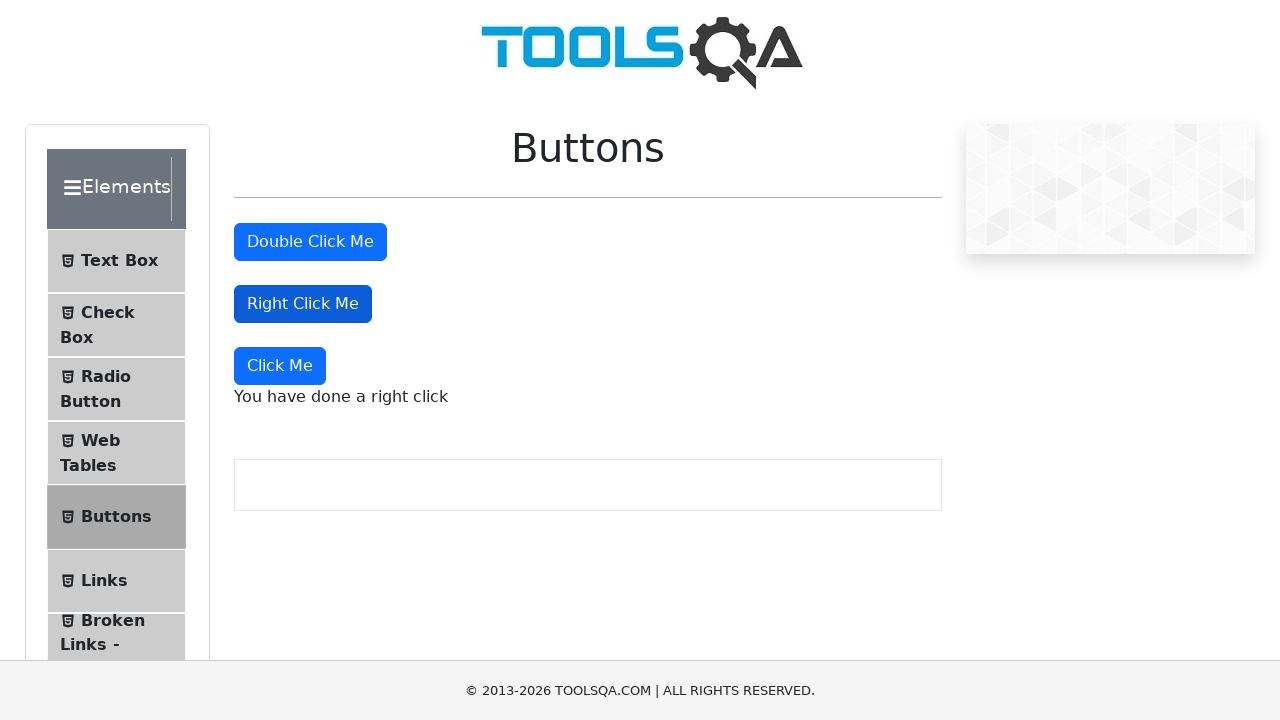

Right-click message appeared and loaded
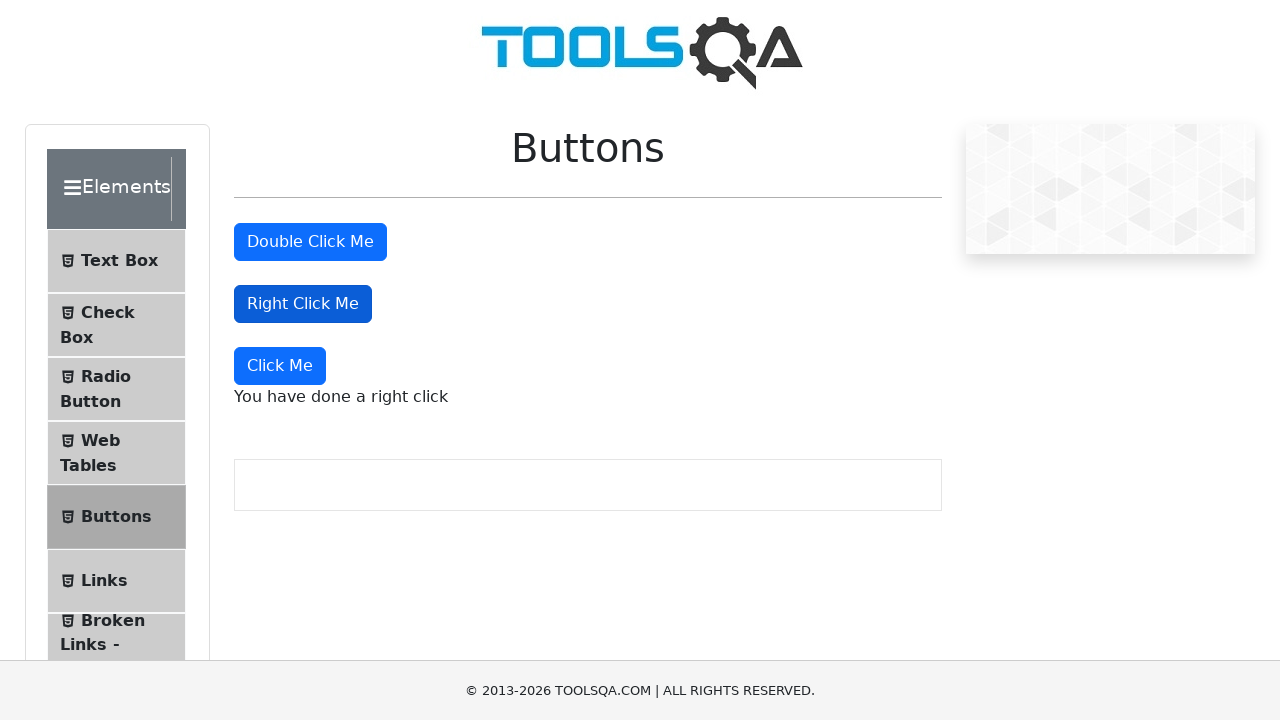

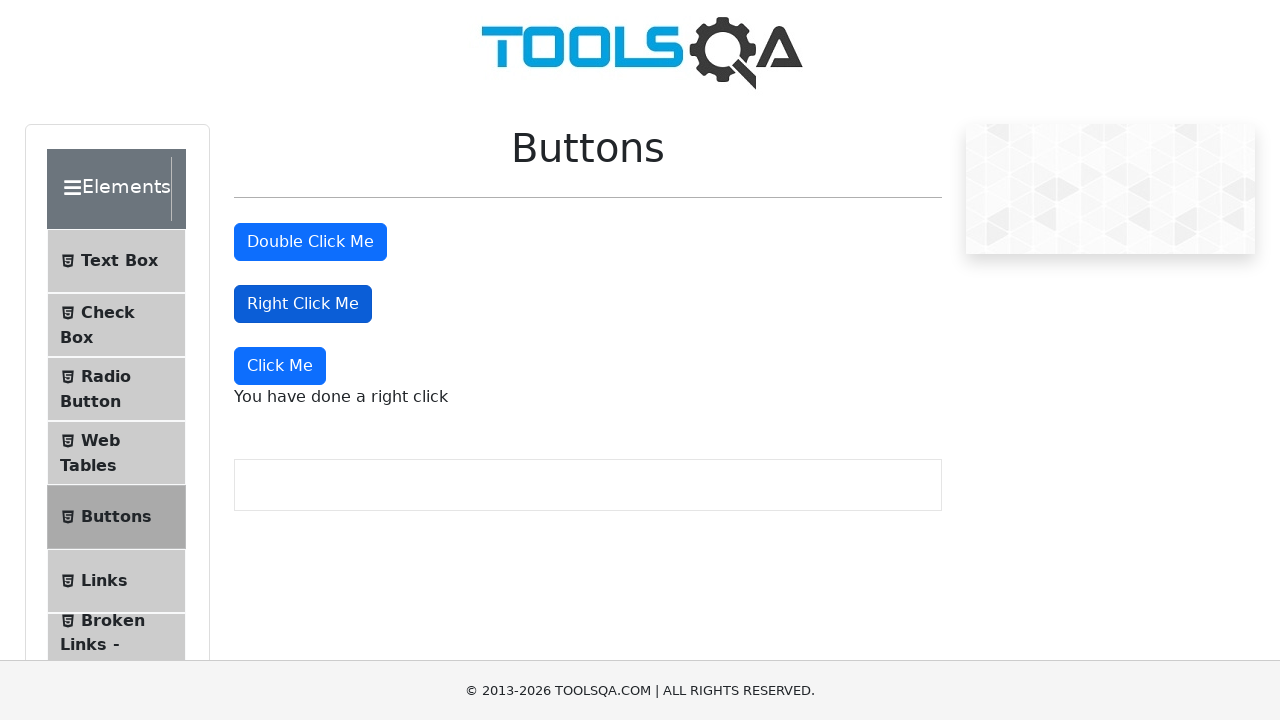